Navigates to the Selenium website and scrolls down to the News section

Starting URL: https://www.selenium.dev/

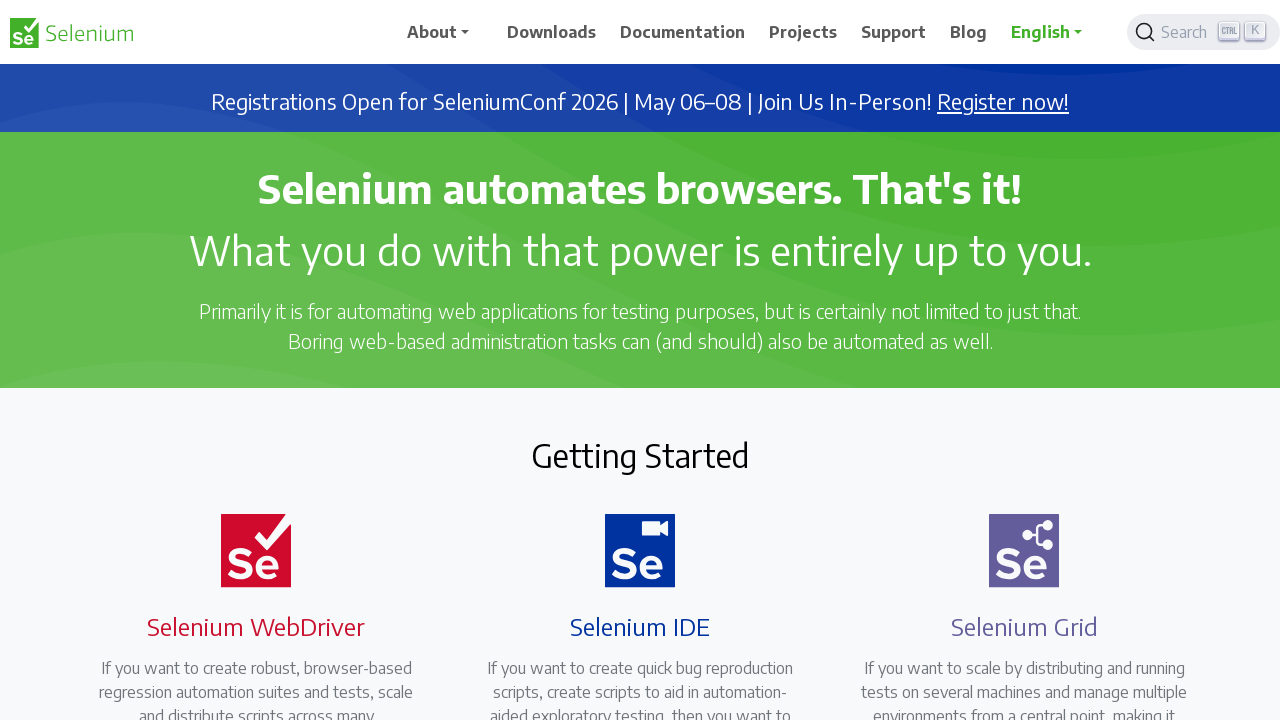

Located the News heading element
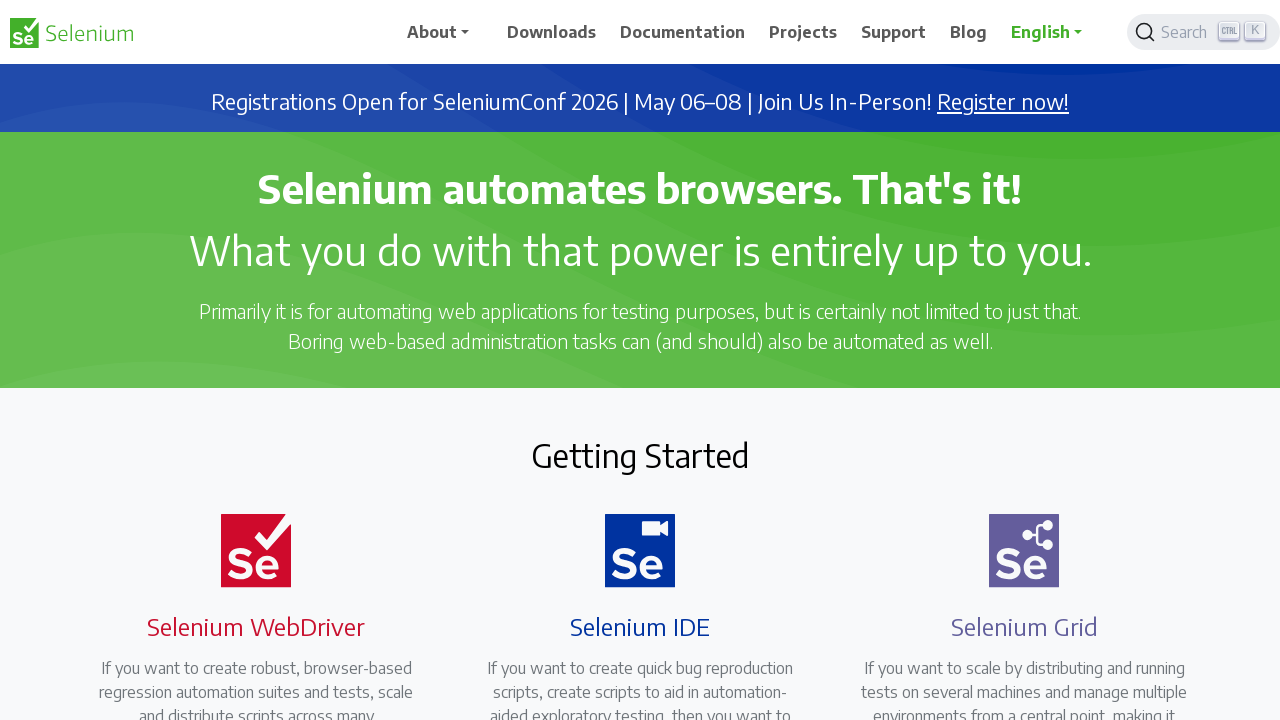

Scrolled down to the News section
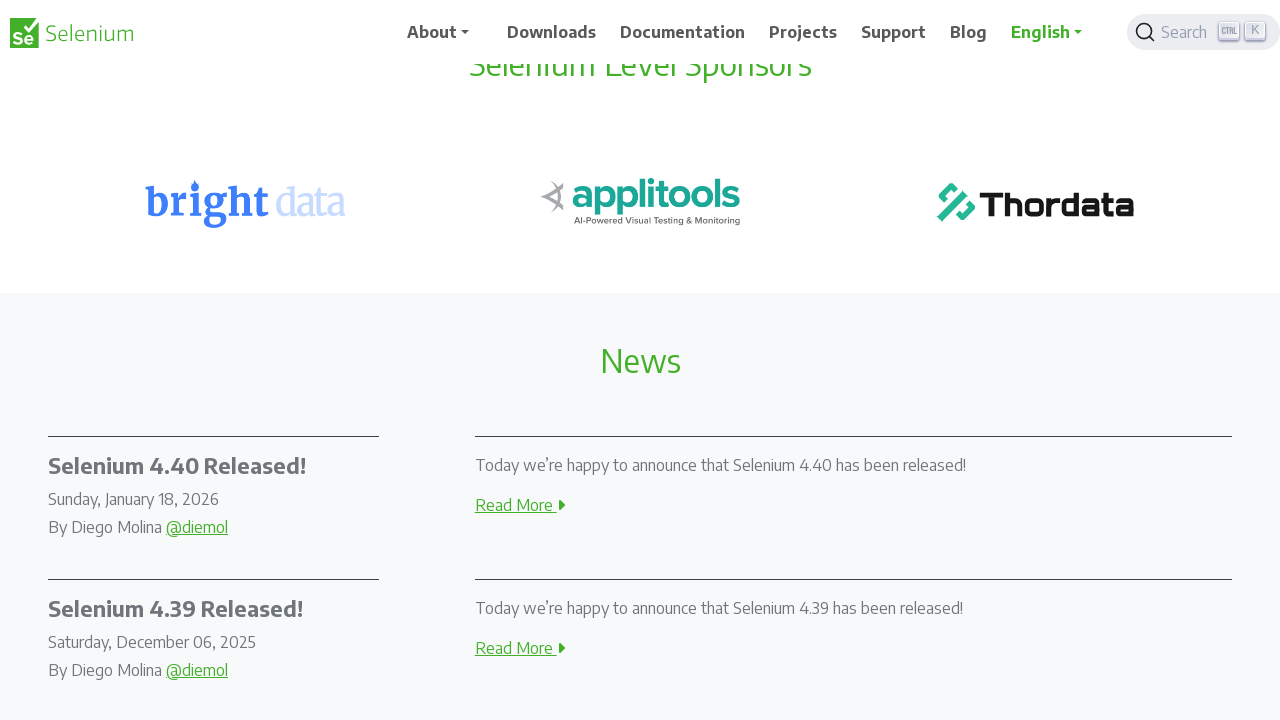

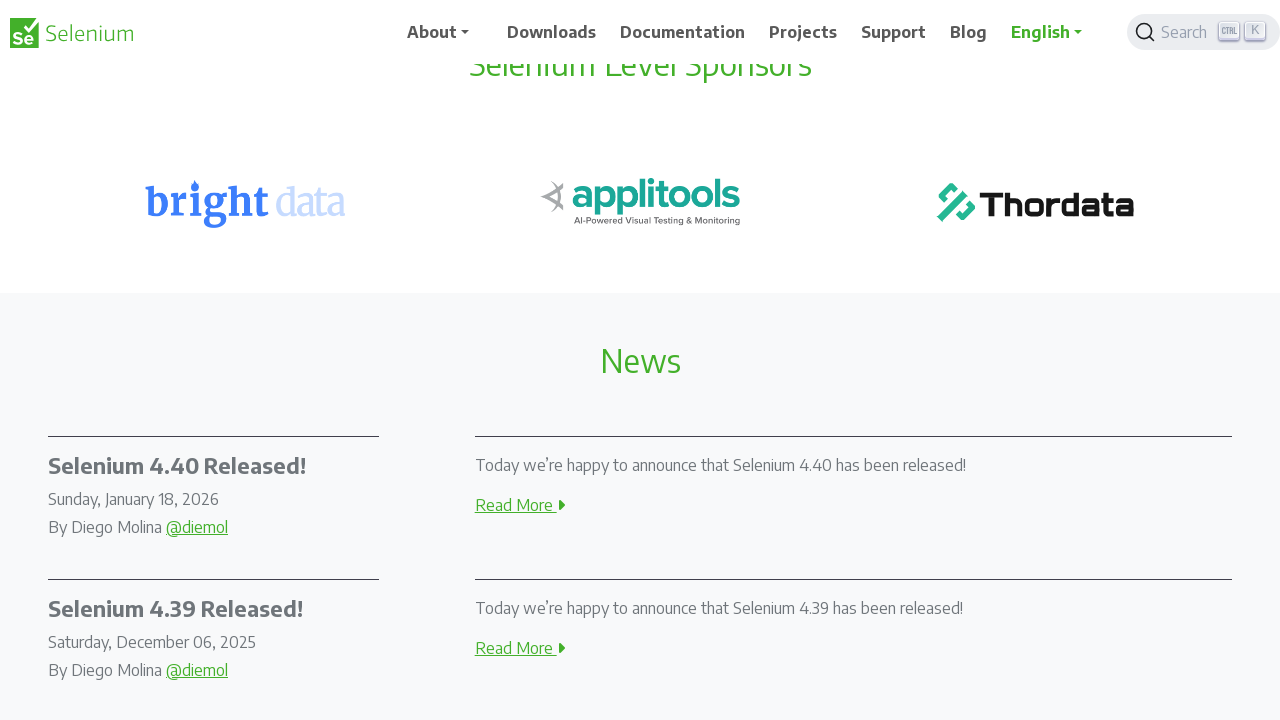